Tests scrolling to an iframe element that is initially out of viewport, verifying it becomes visible after scrolling

Starting URL: https://selenium.dev/selenium/web/scrolling_tests/frame_with_nested_scrolling_frame_out_of_view.html

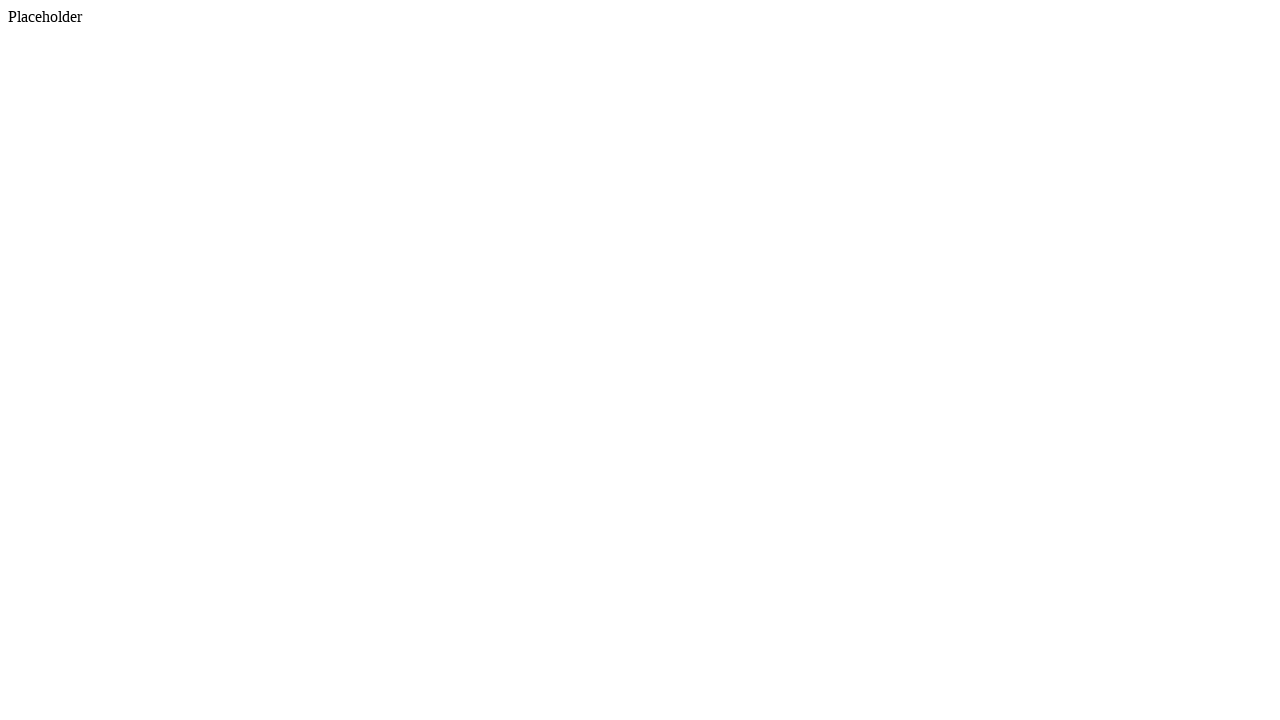

Located the first iframe element on the page
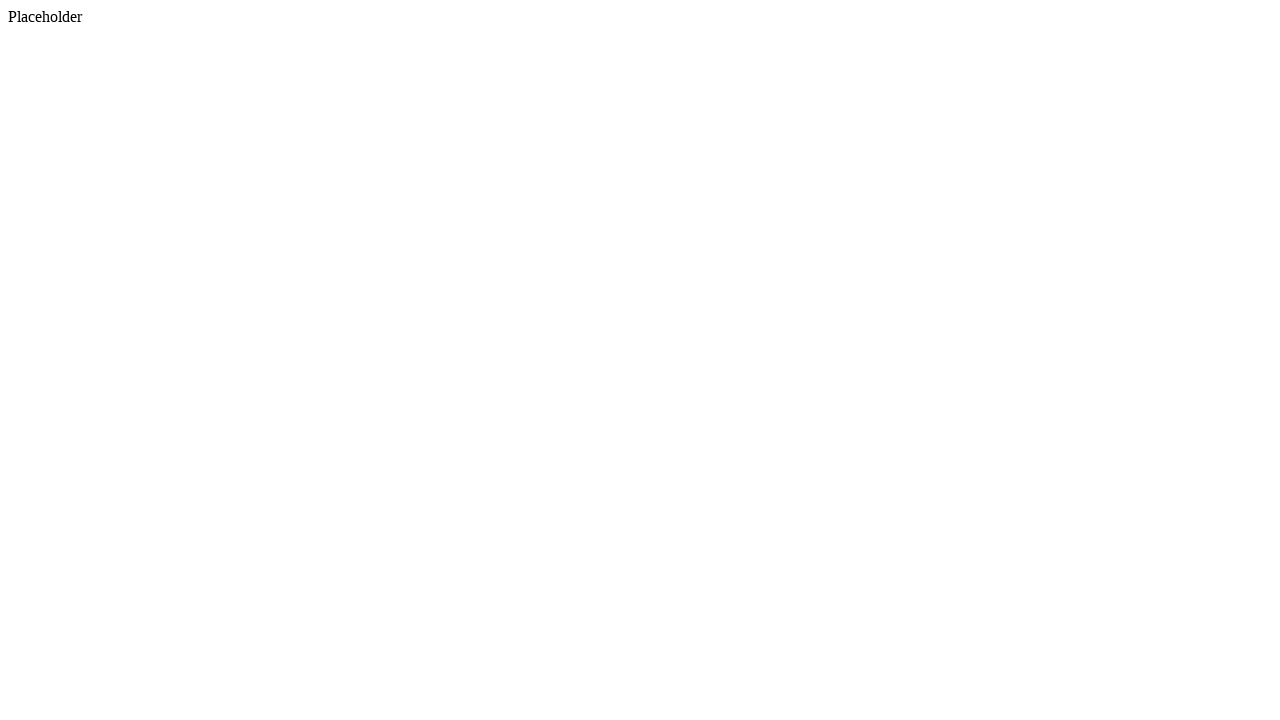

Scrolled iframe element into view
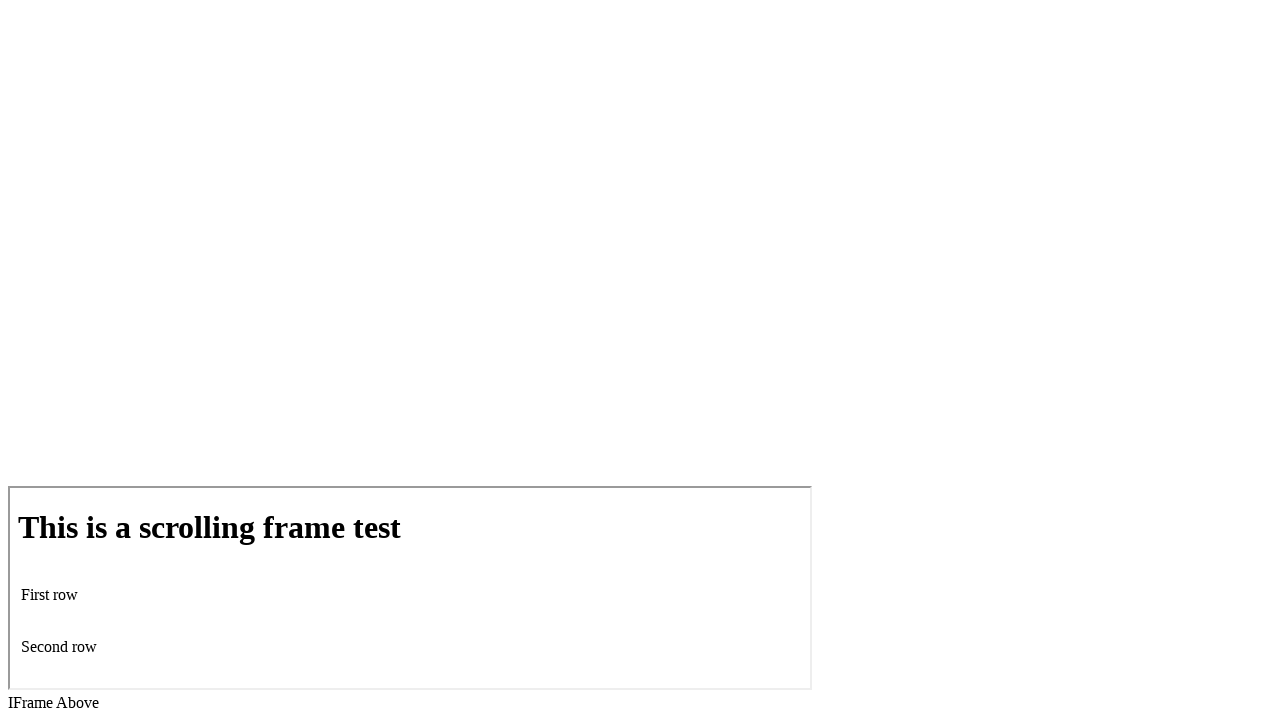

Verified iframe is visible in the viewport
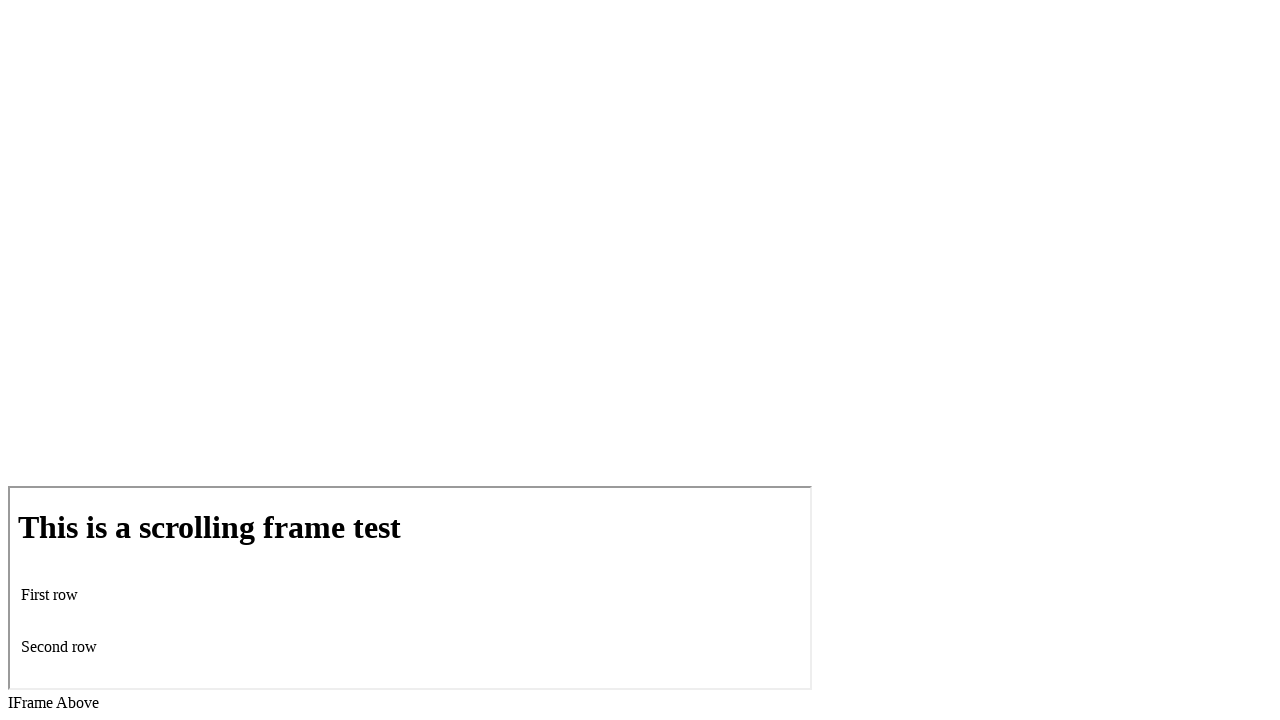

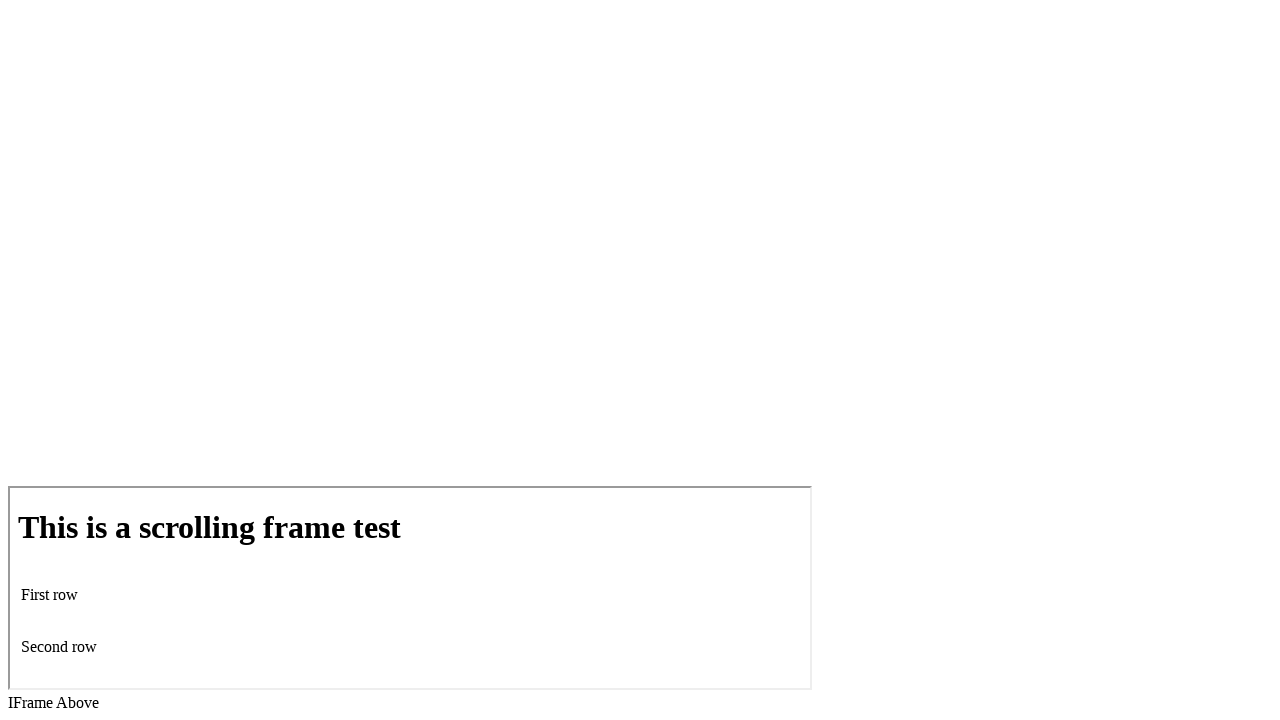